Tests JavaScript alert functionality by clicking the alert button and accepting the alert dialog

Starting URL: http://automationbykrishna.com/

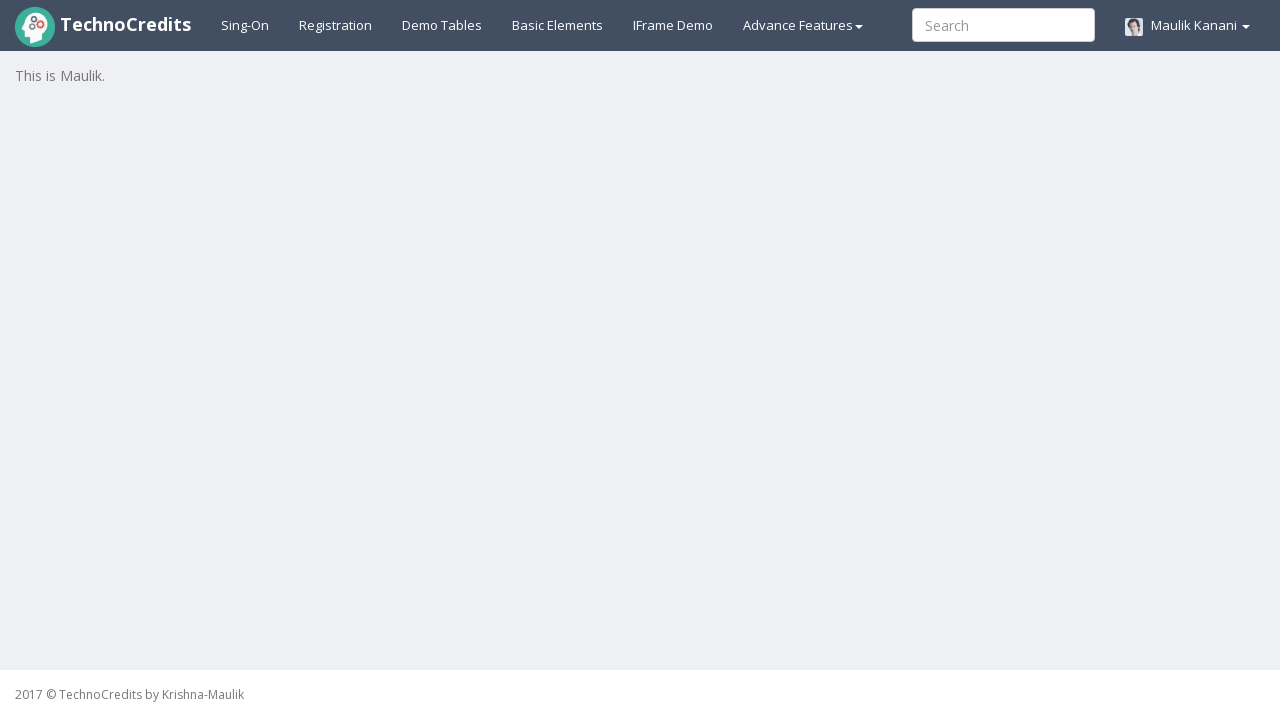

Clicked on Basic Elements link at (558, 25) on xpath=//a[@id='basicelements']
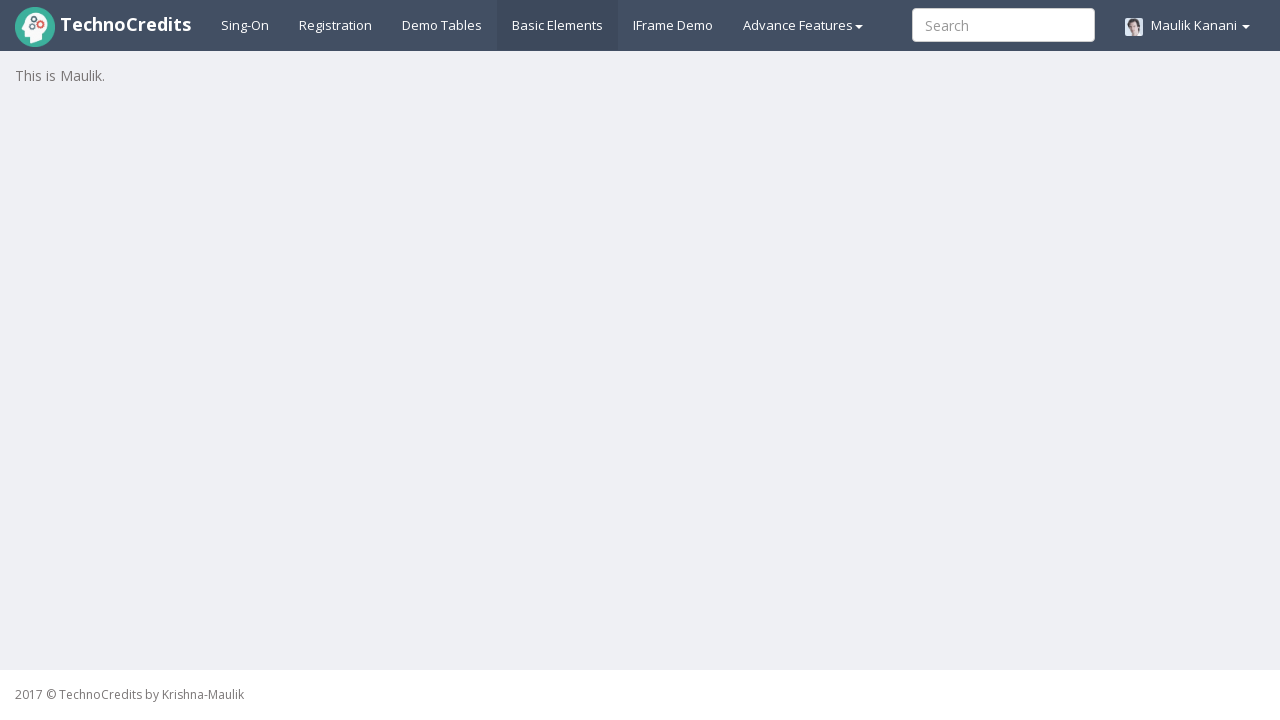

JavaScript Alert button is visible and page loaded
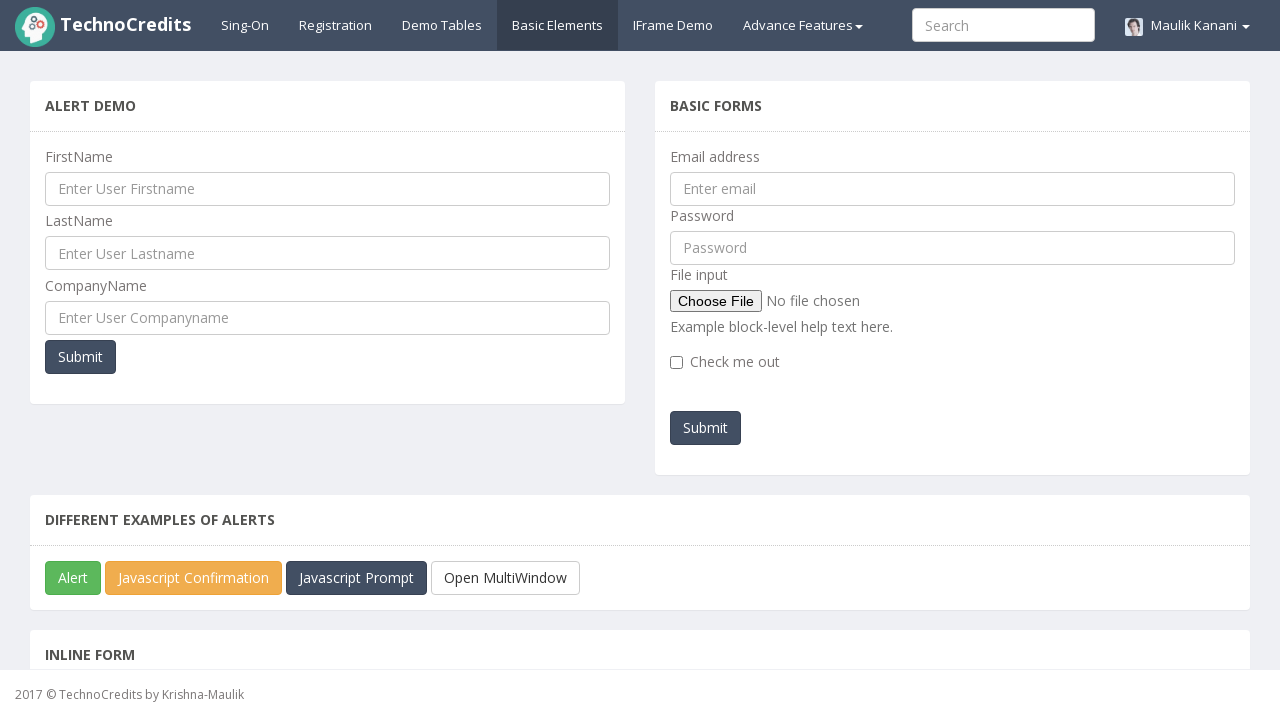

Clicked on JavaScript Alert button at (73, 578) on xpath=//button[@id='javascriptAlert']
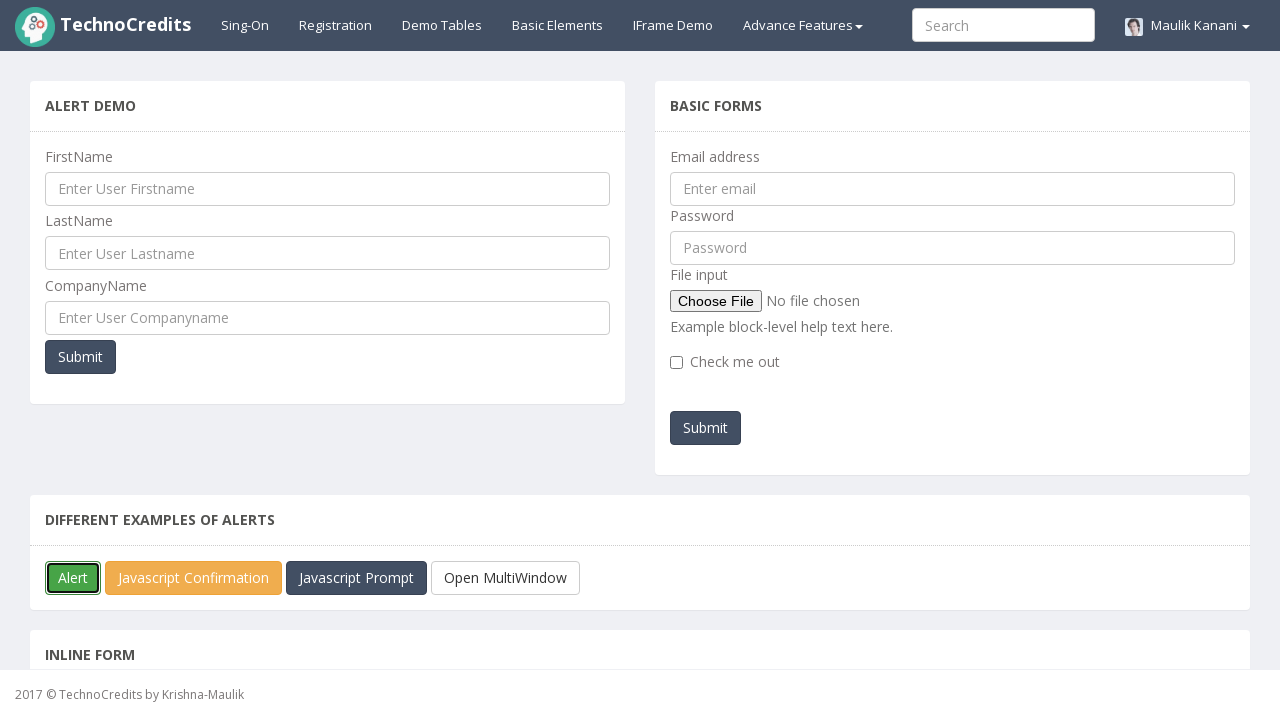

Alert dialog appeared and was accepted
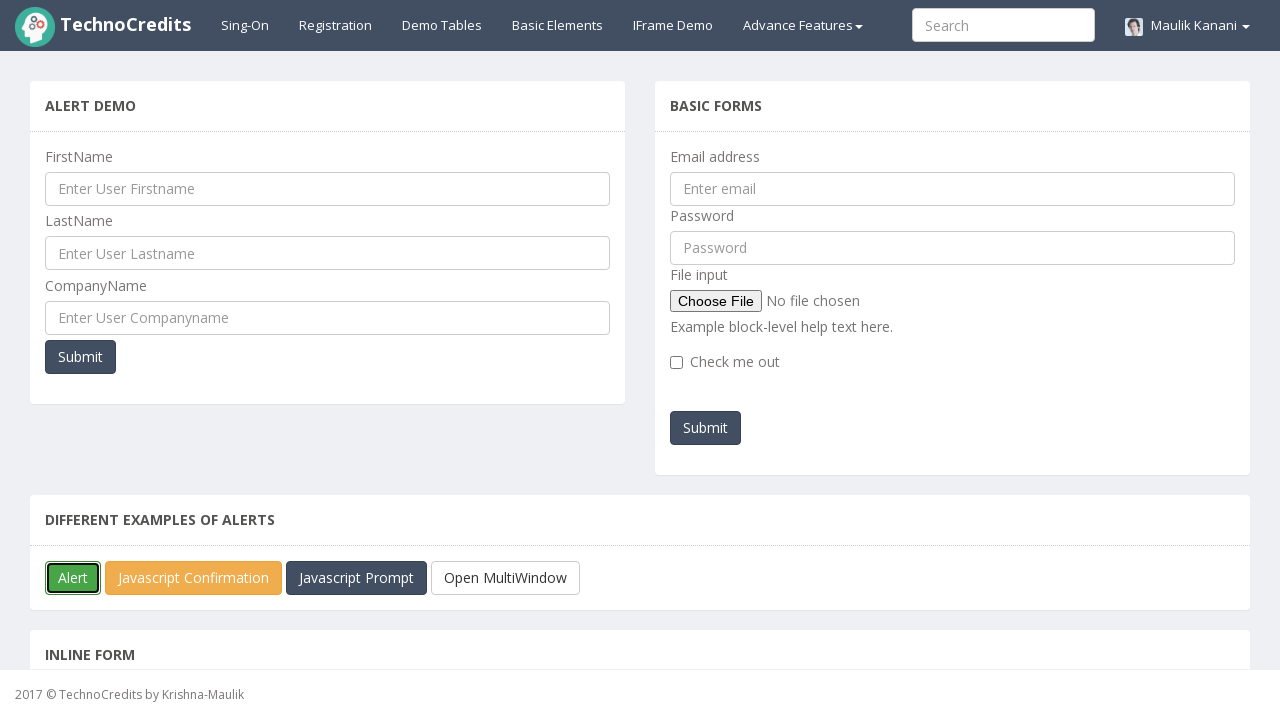

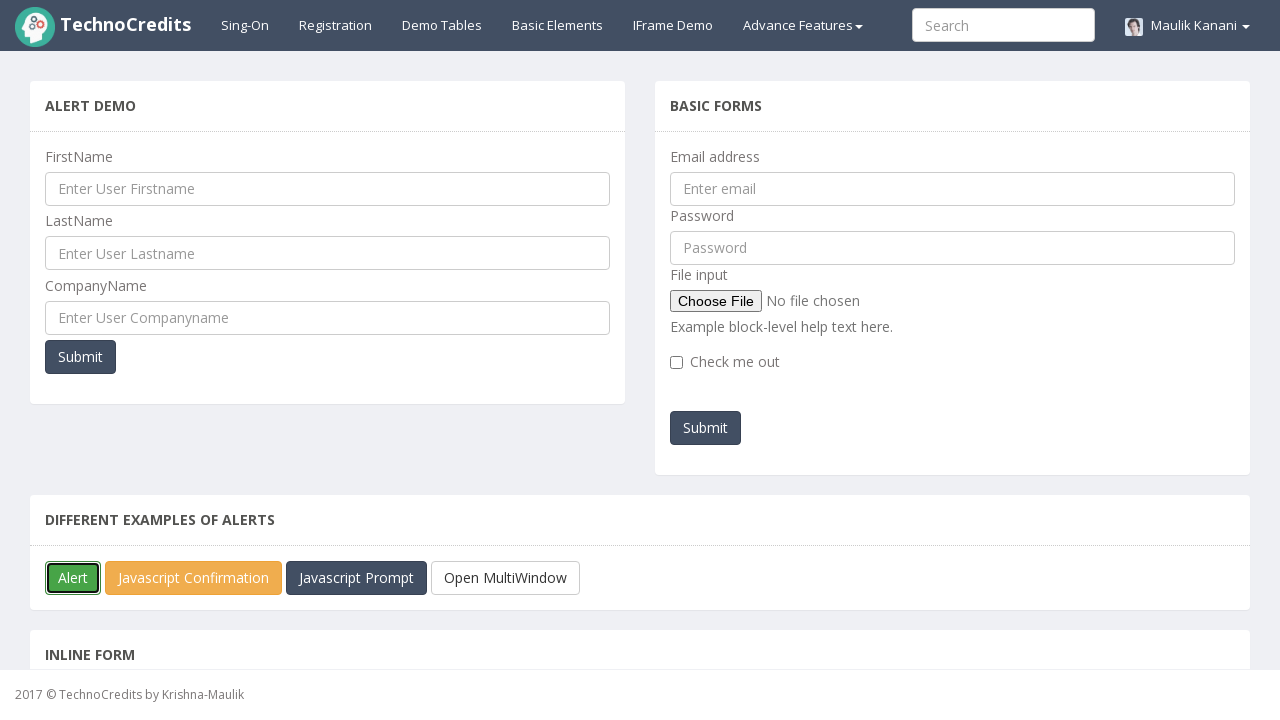